Navigates to the Trade Me website and clicks on the Motors section link

Starting URL: https://www.trademe.co.nz/

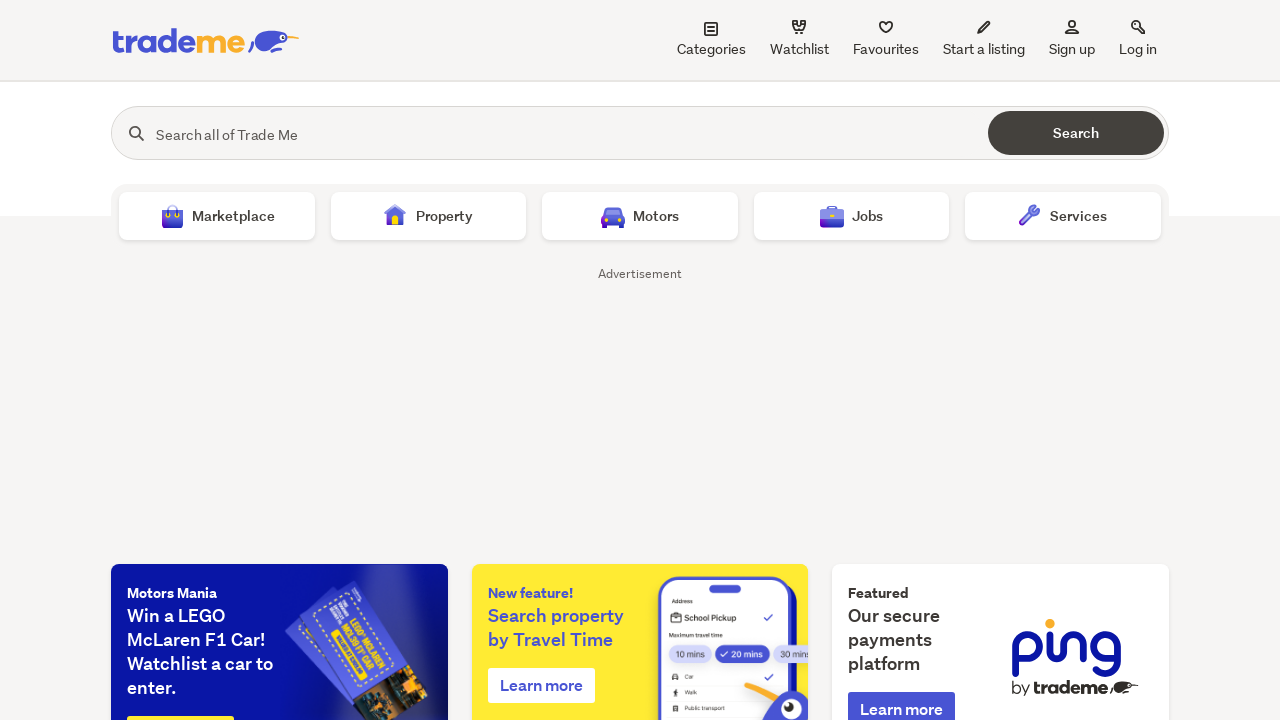

Navigated to Trade Me website homepage
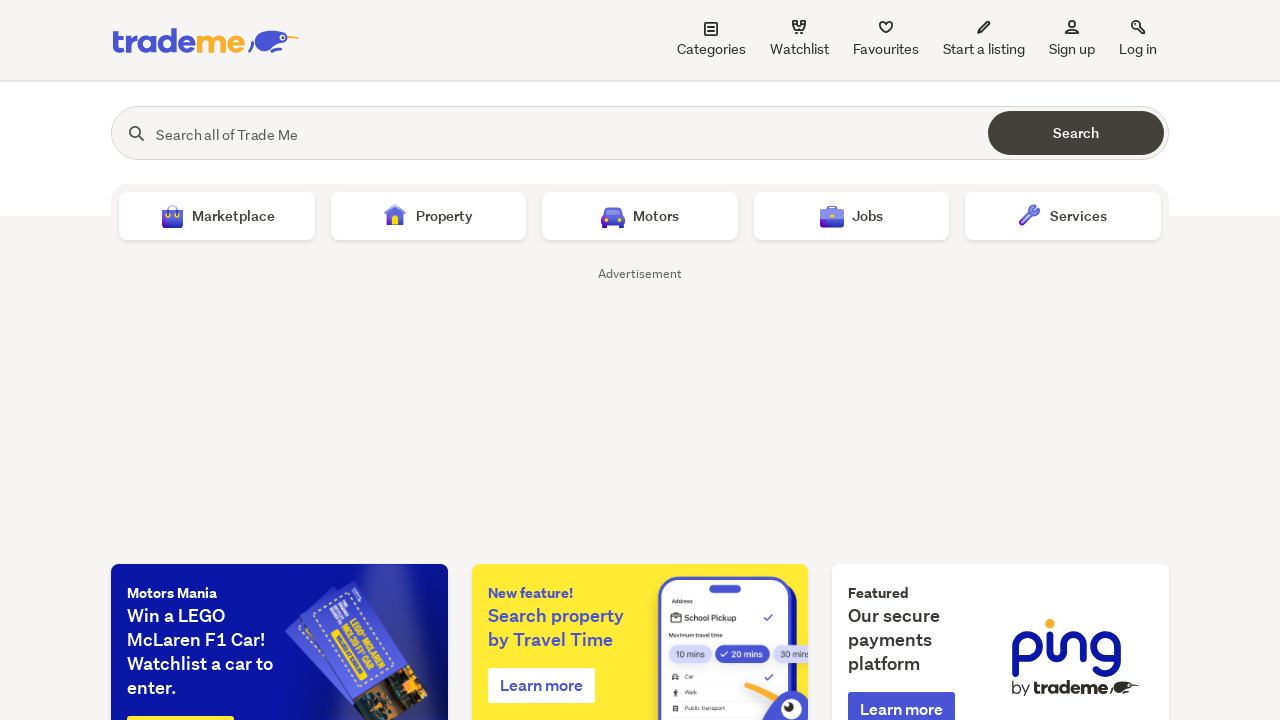

Clicked on the Motors section link at (640, 216) on text=Motors
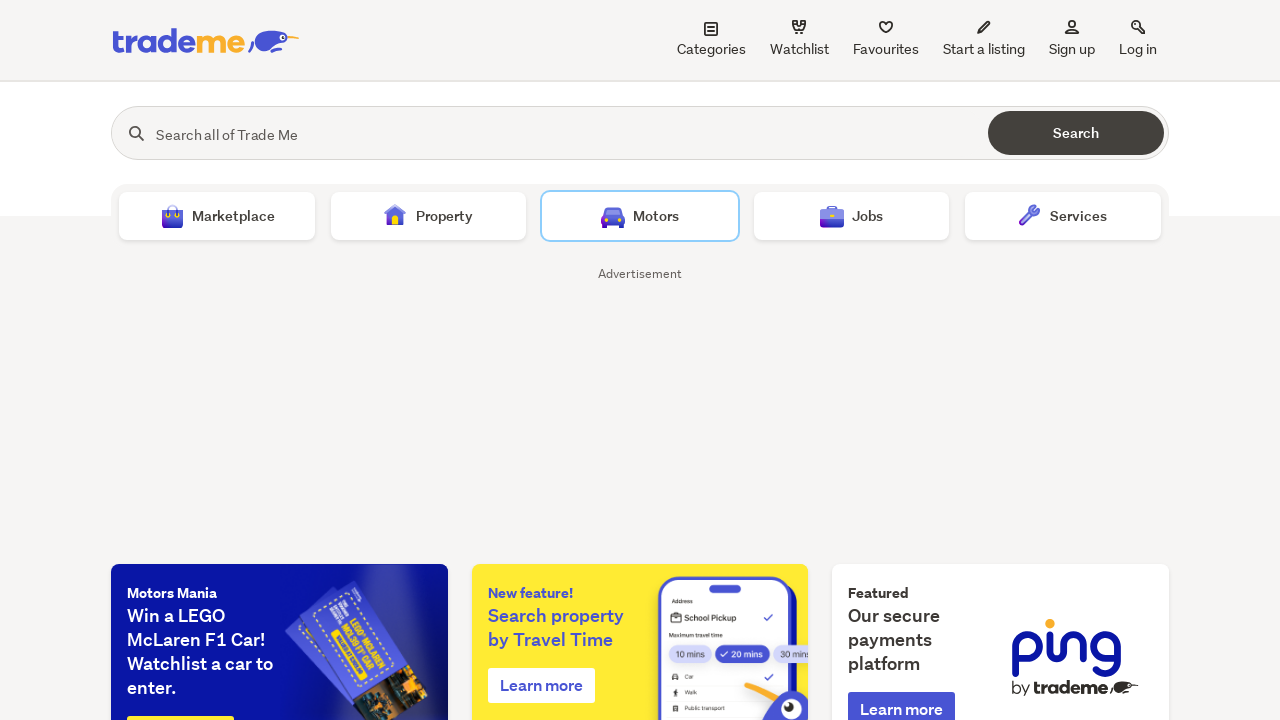

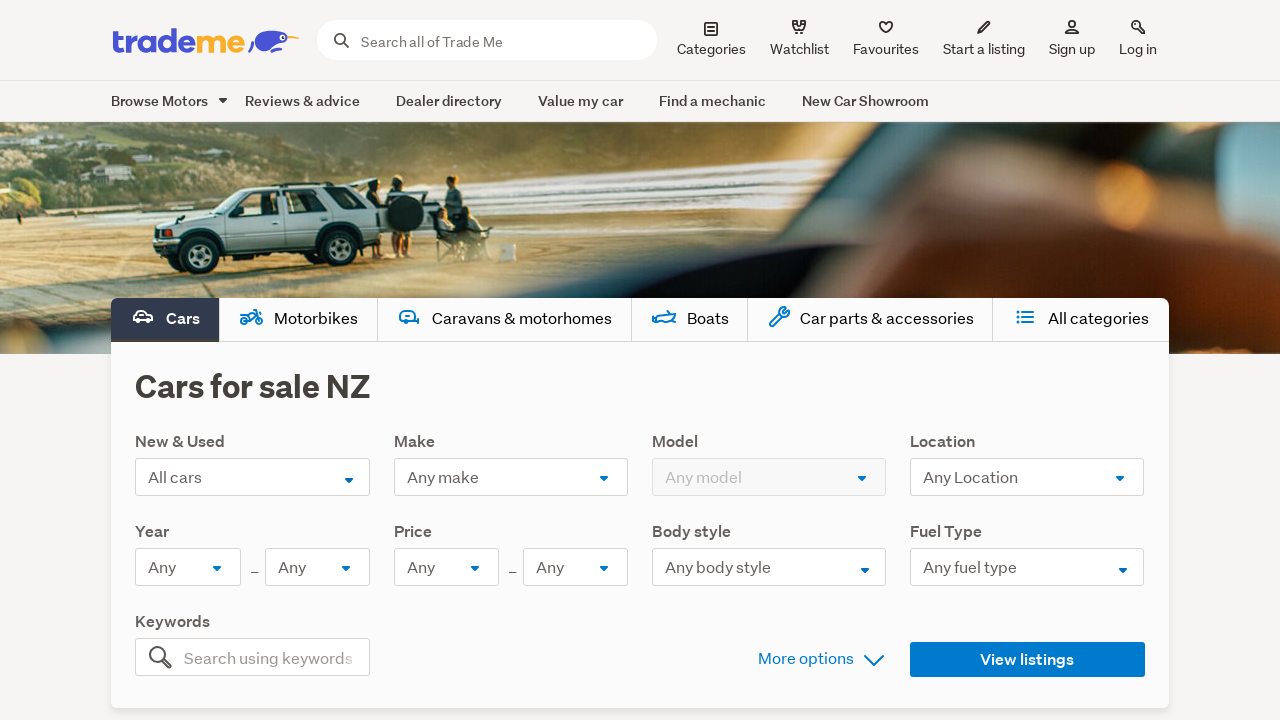